Tests the Treatment Options dropdown menu navigation by clicking through Home, Why Nano?, Where Does it Hurt?, Blog, and FAQs options

Starting URL: https://www.thenanoexperience.com/

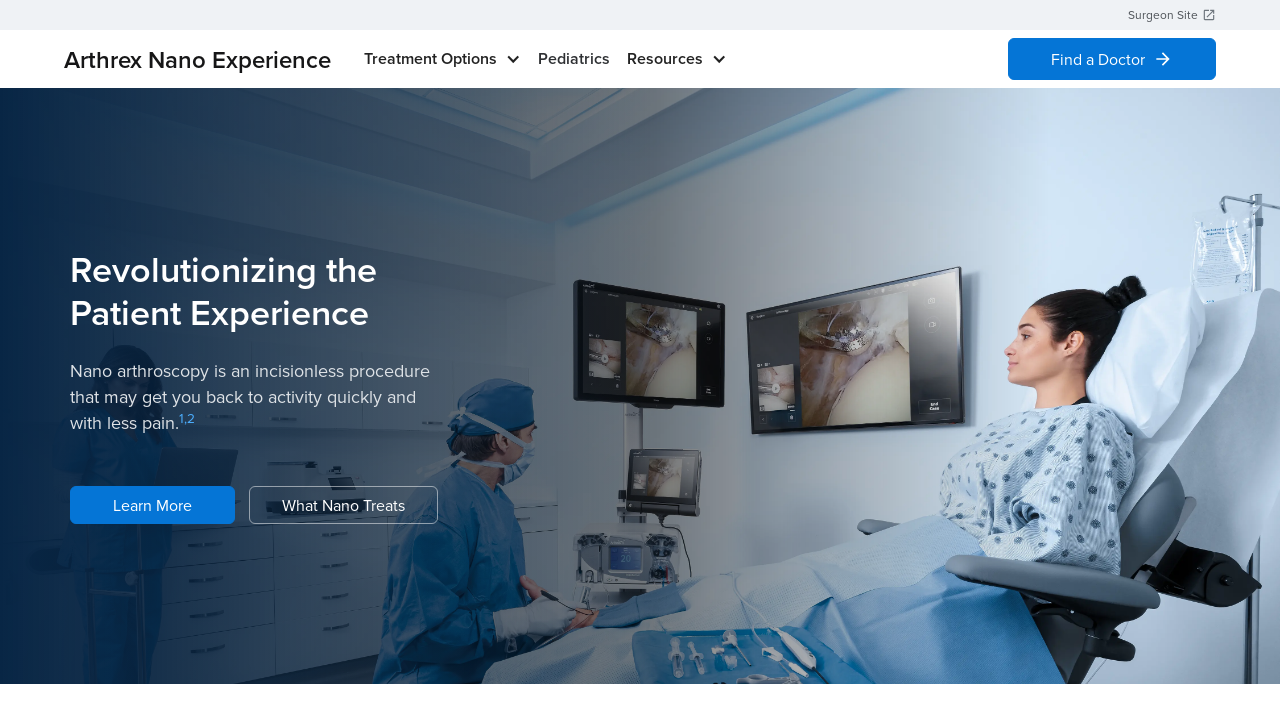

Clicked to expand Treatment Options dropdown menu at (430, 59) on #w-dropdown-toggle-0 > div.toggle-text
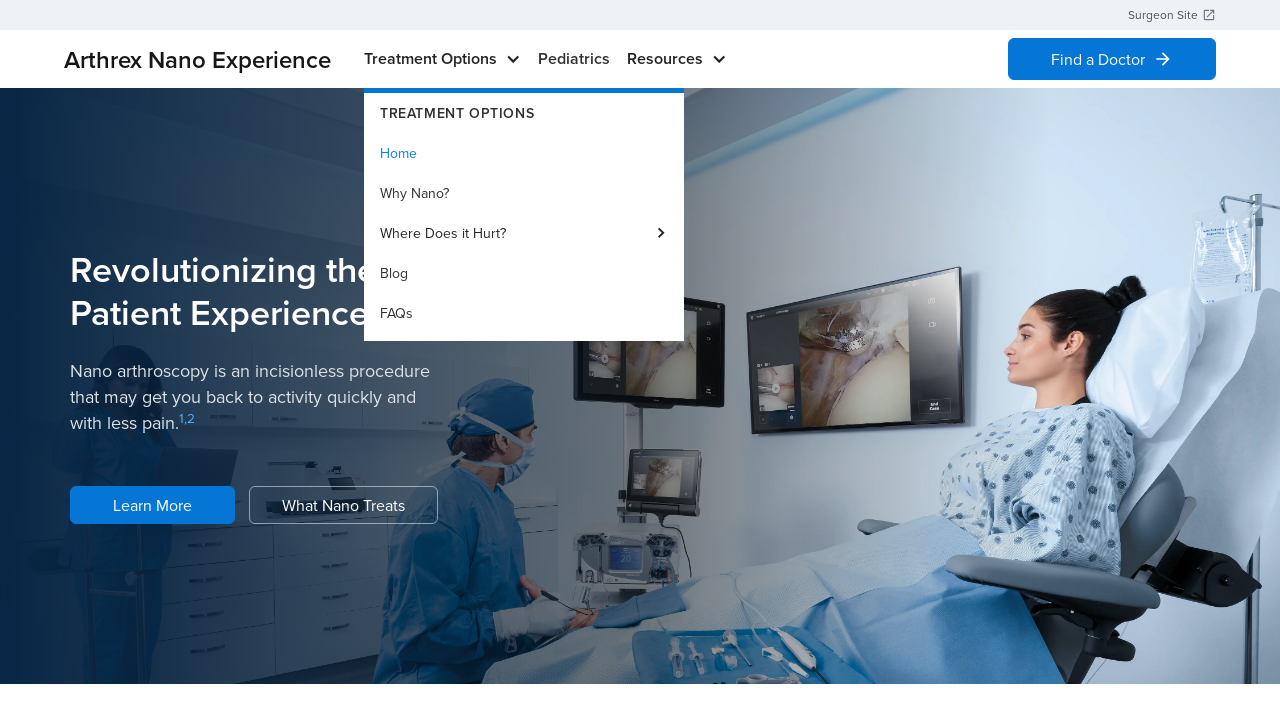

Waited 1 second for menu animation
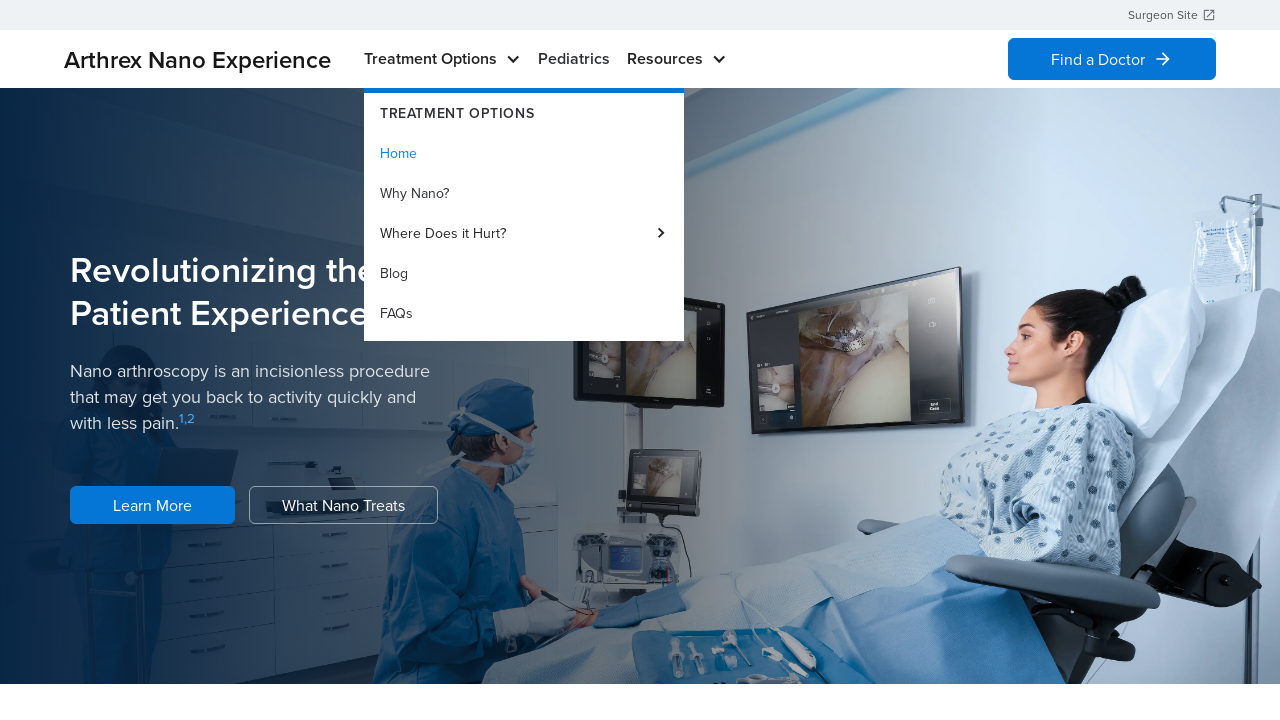

Clicked on Home option from Treatment Options menu at (524, 153) on xpath=//*[@id='w-dropdown-list-0']/div/a[1]
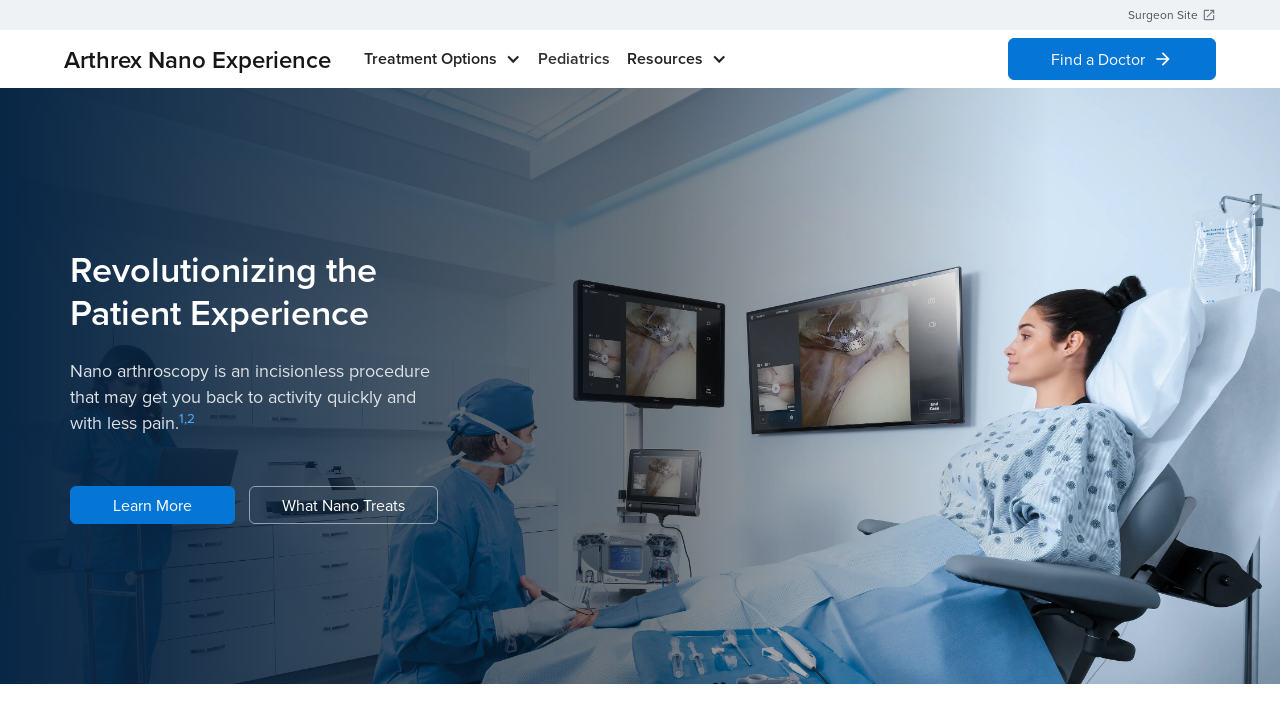

Waited for page to load after clicking Home
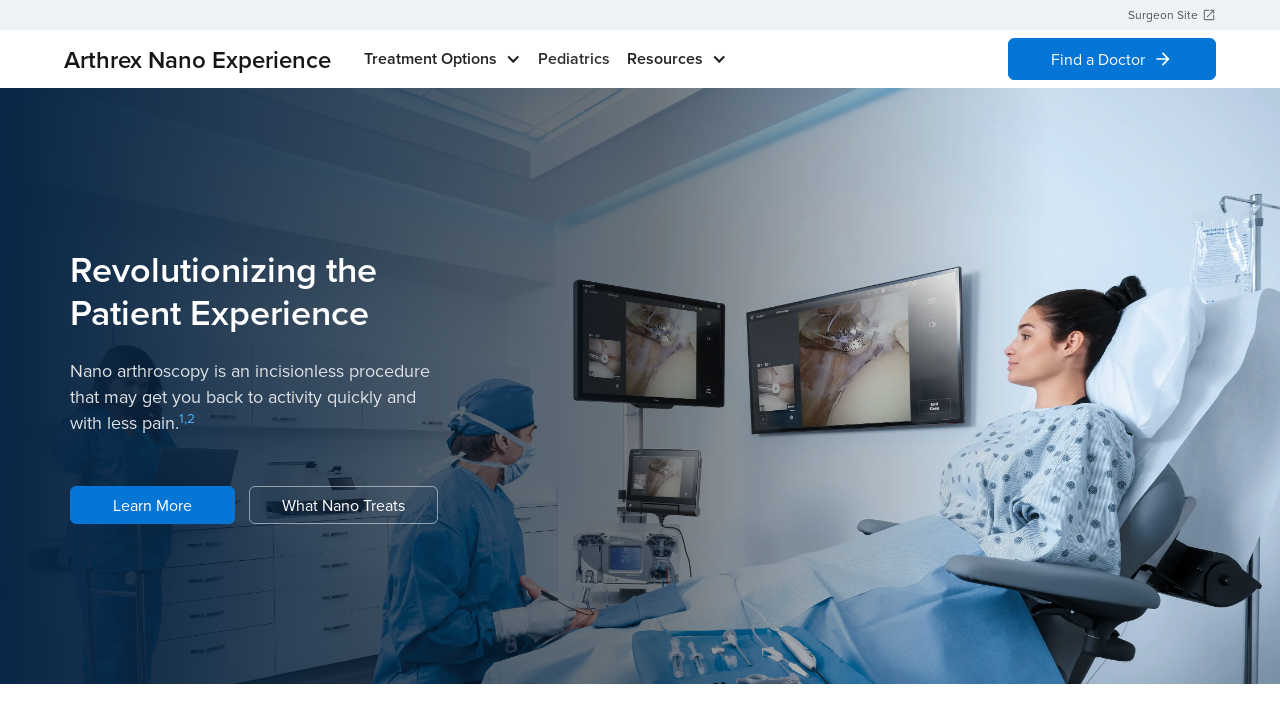

Clicked to expand Treatment Options dropdown menu at (430, 59) on #w-dropdown-toggle-0 > div.toggle-text
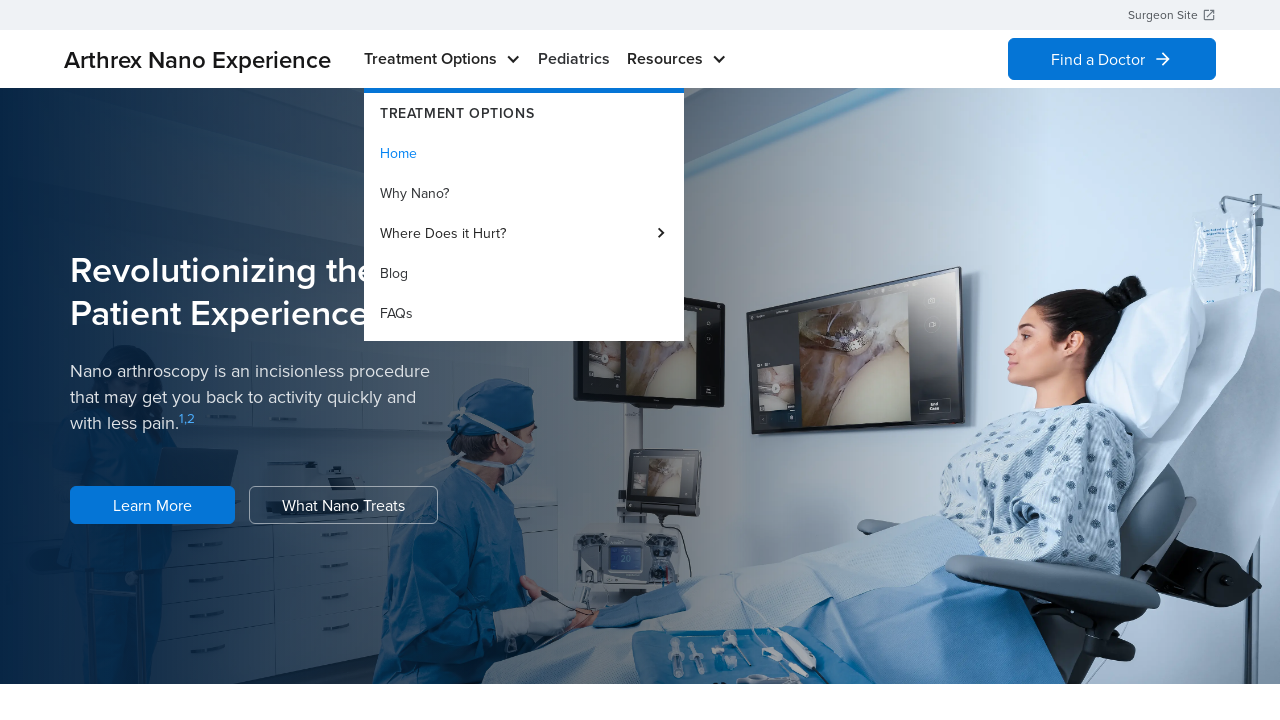

Waited 1 second for menu animation
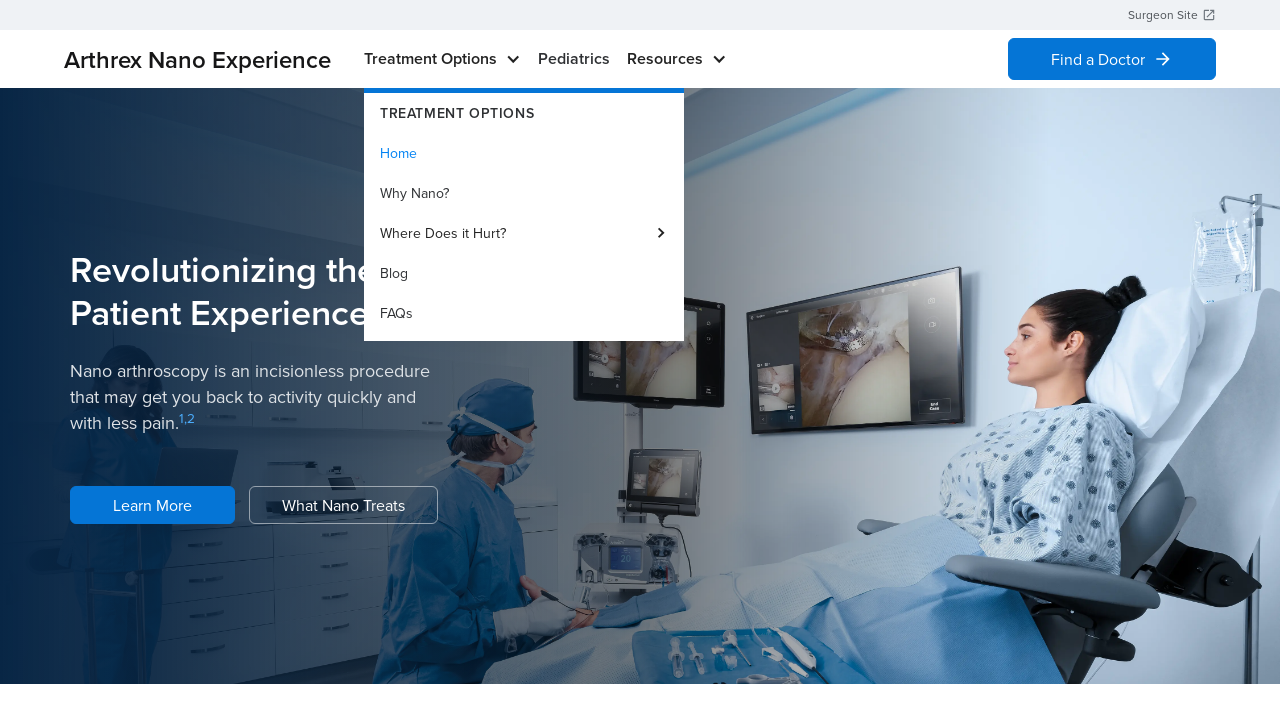

Clicked on Why Nano? option from Treatment Options menu at (524, 193) on xpath=//*[@id='w-dropdown-list-0']/div/a[2]
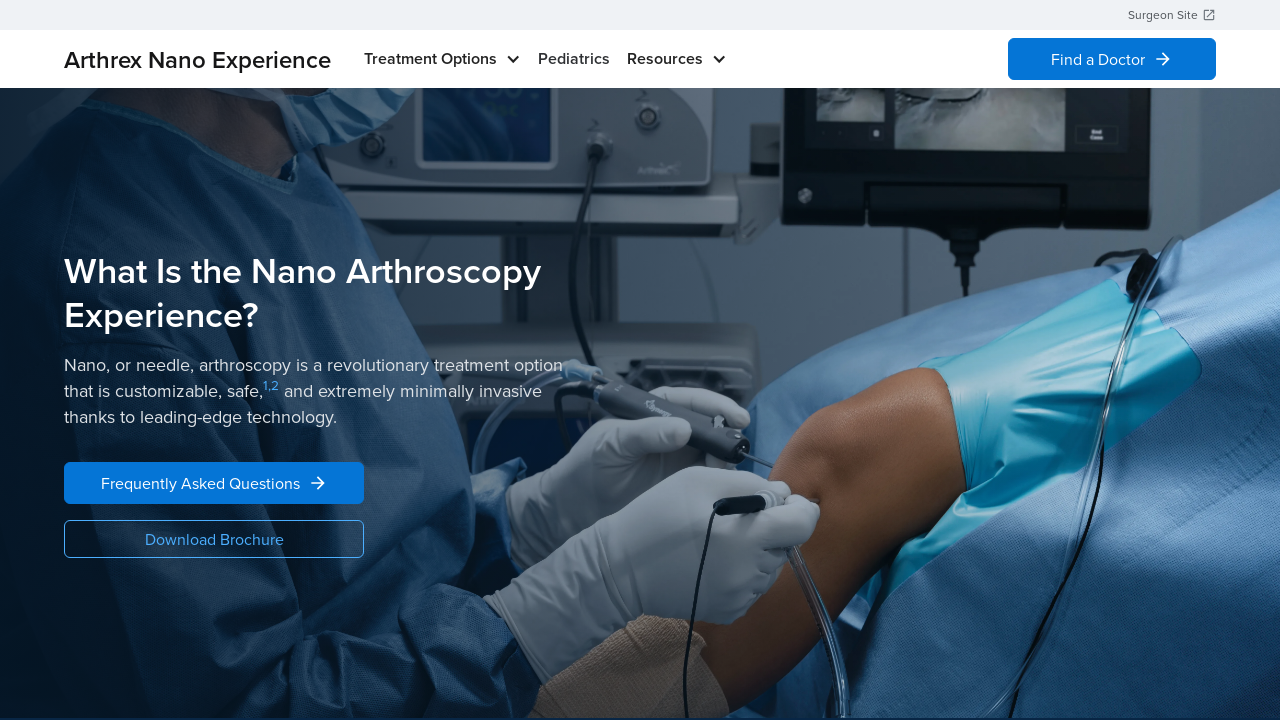

Waited for page to load after clicking Why Nano?
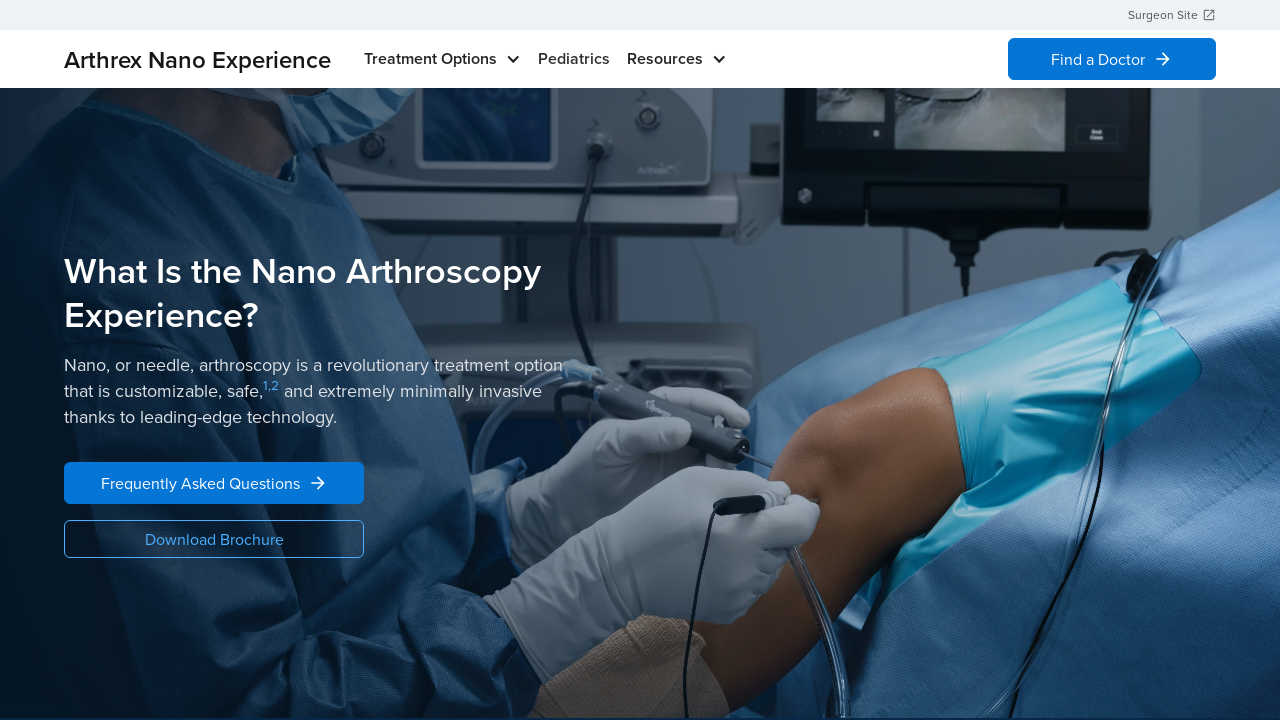

Clicked to expand Treatment Options dropdown menu at (430, 59) on #w-dropdown-toggle-0 > div.toggle-text
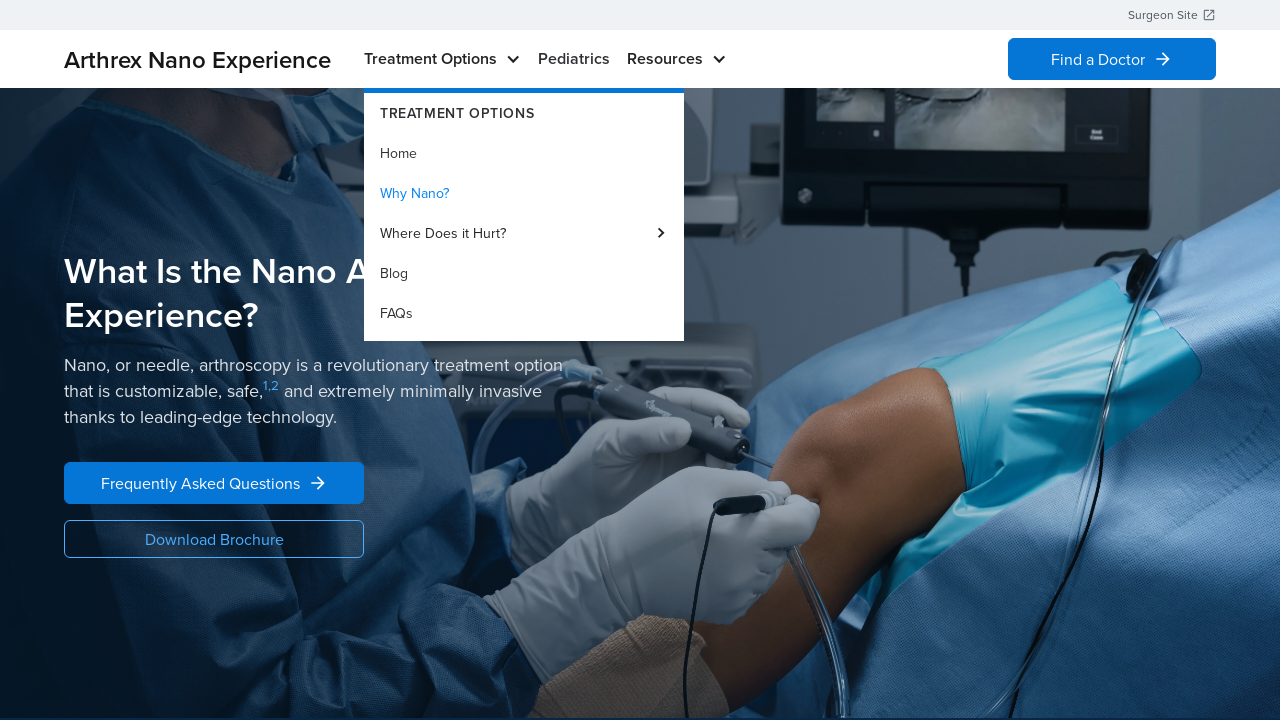

Waited 1 second for menu animation
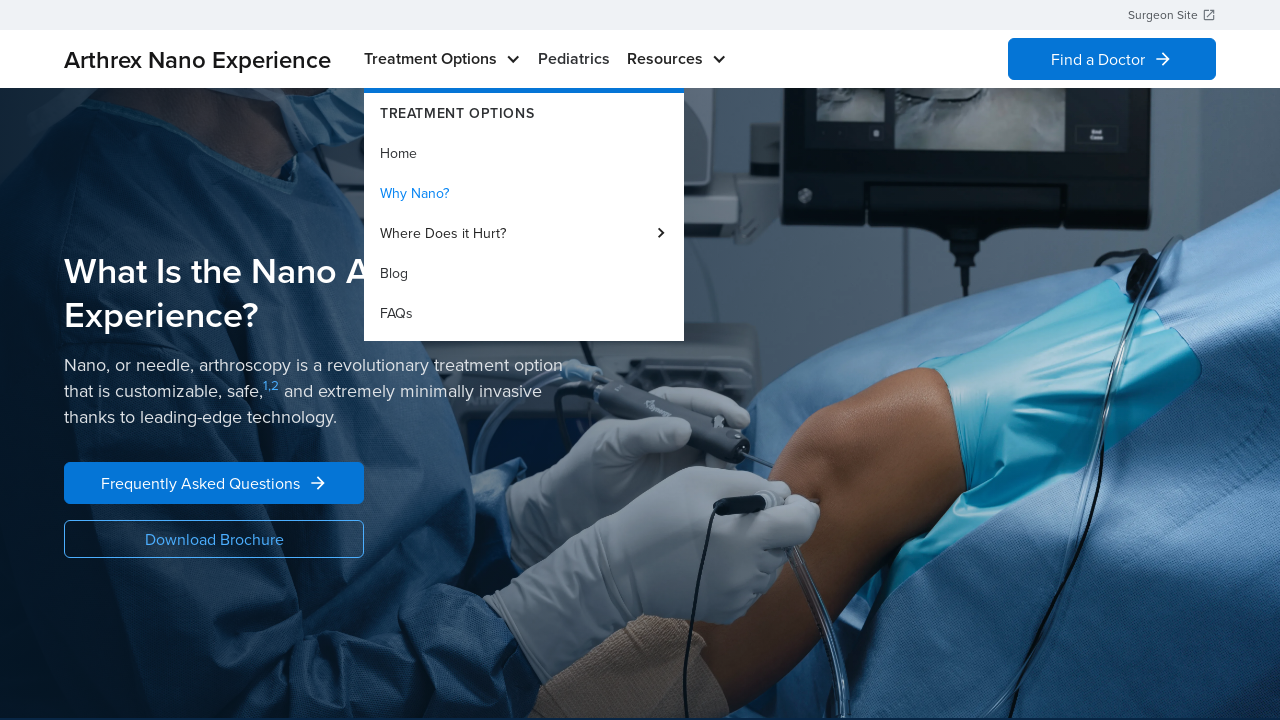

Clicked on Where Does it Hurt? option from Treatment Options menu at (524, 233) on xpath=//*[@id='w-dropdown-list-0']/div/div[3]
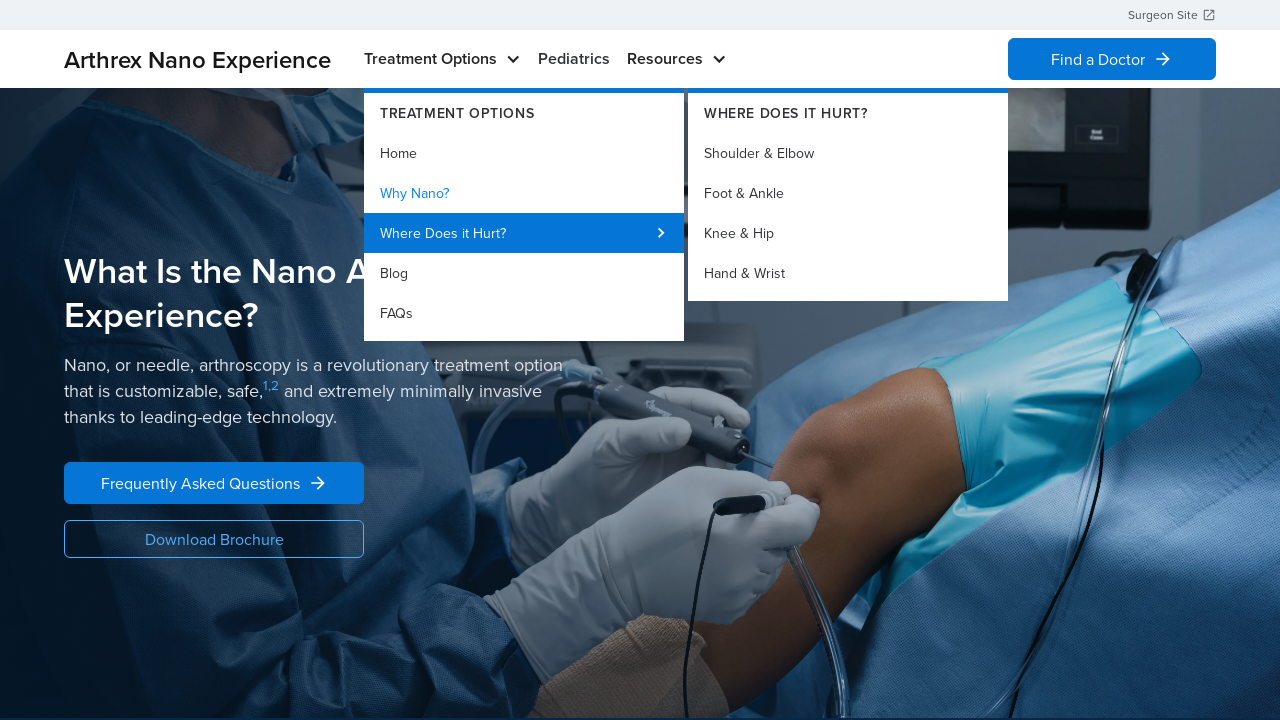

Waited 1 second for Where Does it Hurt? submenu to load
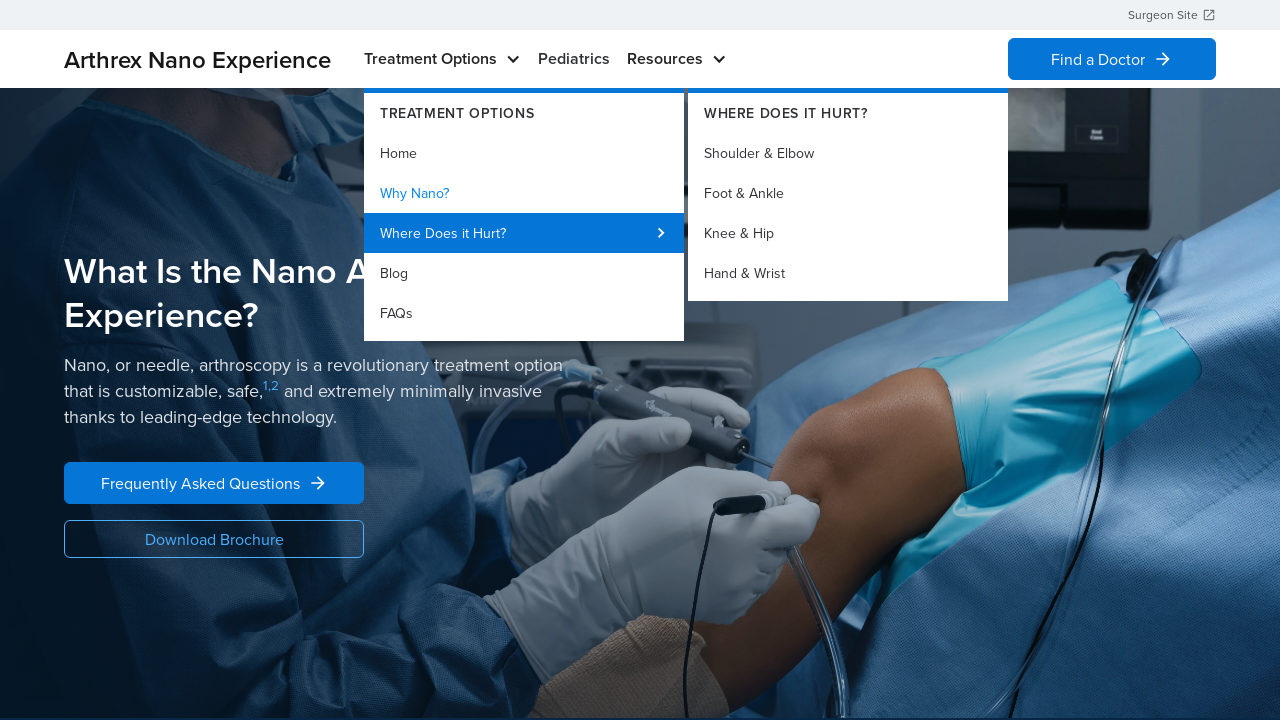

Clicked on Blog option from Treatment Options menu at (524, 273) on xpath=//*[@id='w-dropdown-list-0']/div/a[3]
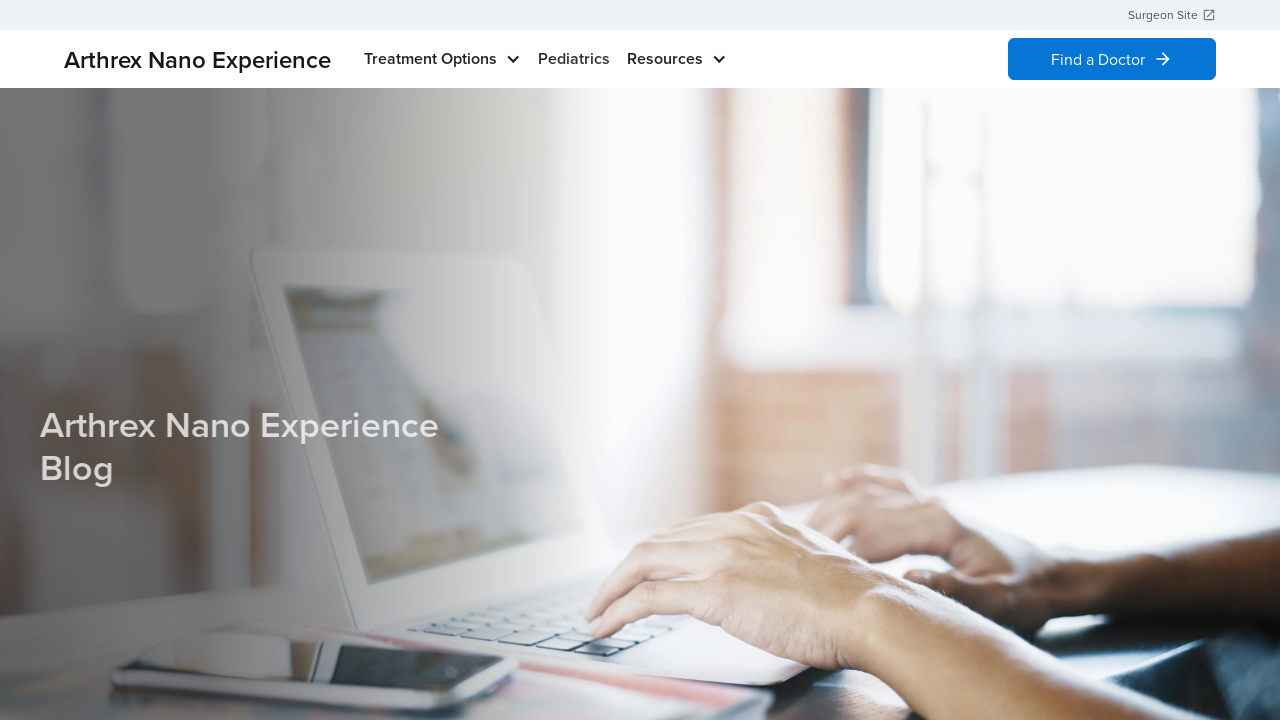

Waited for page to load after clicking Blog
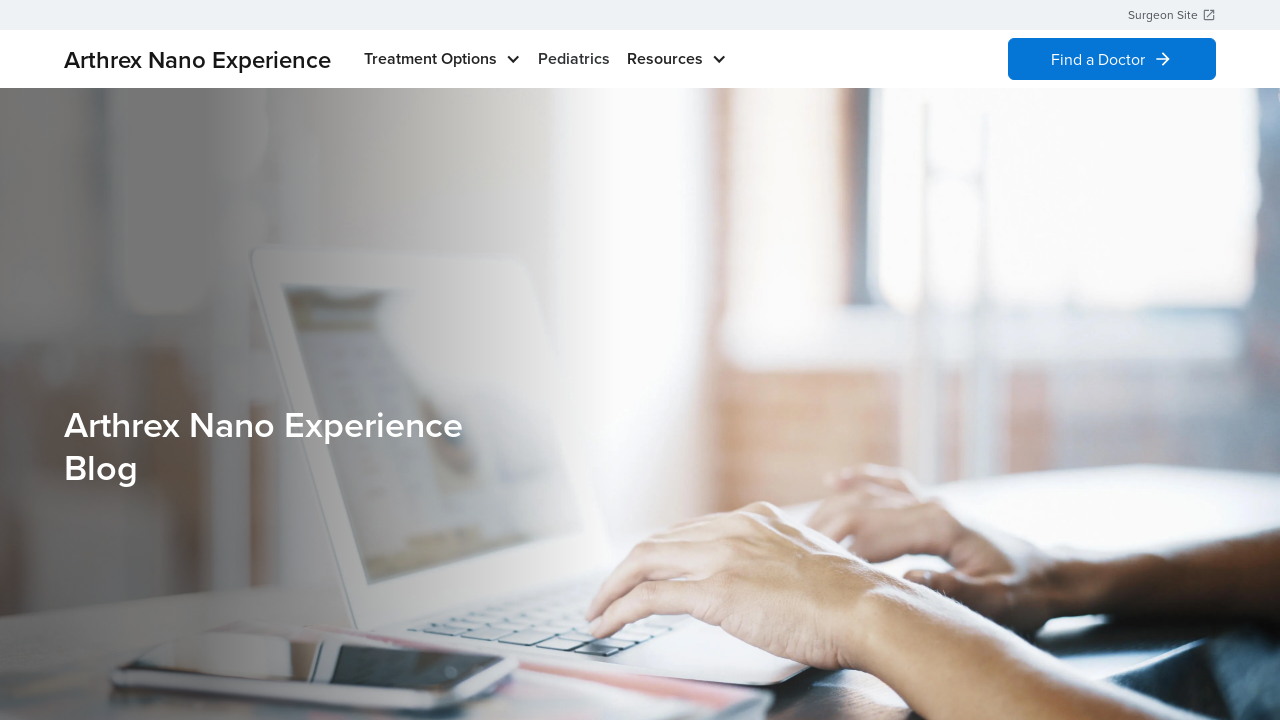

Clicked to expand Treatment Options dropdown menu at (430, 59) on #w-dropdown-toggle-0 > div.toggle-text
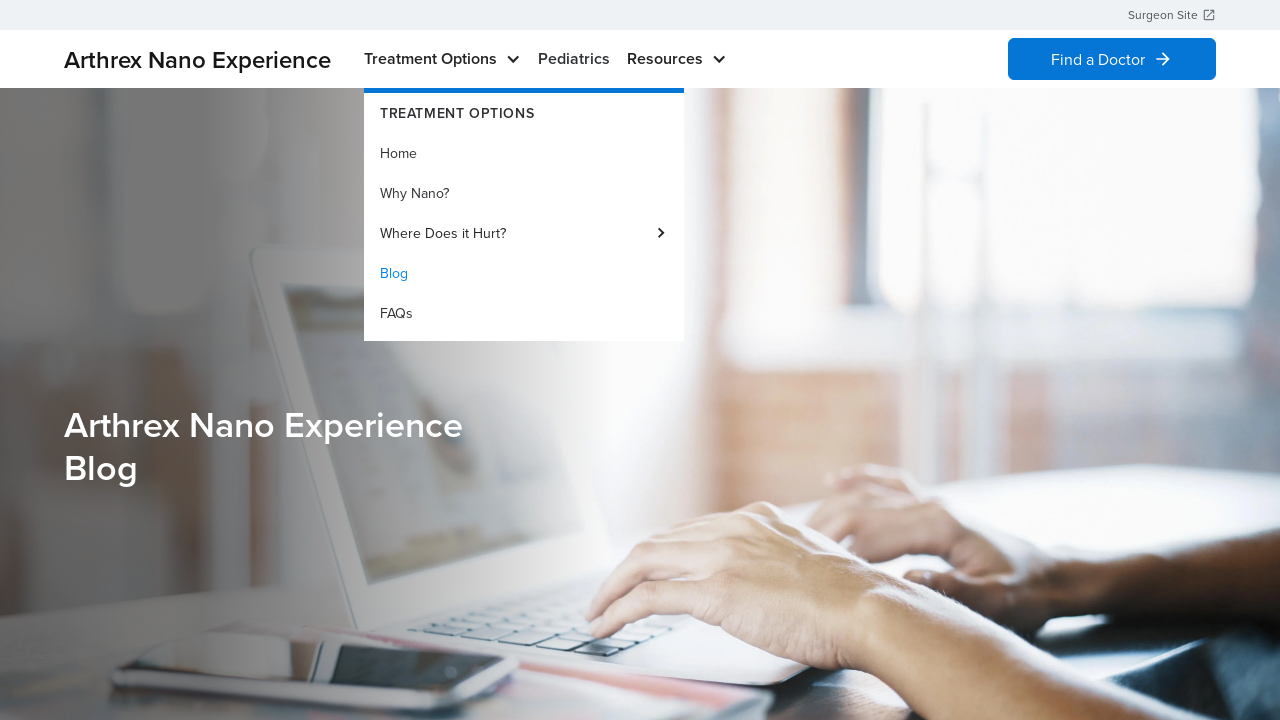

Waited 1 second for menu animation
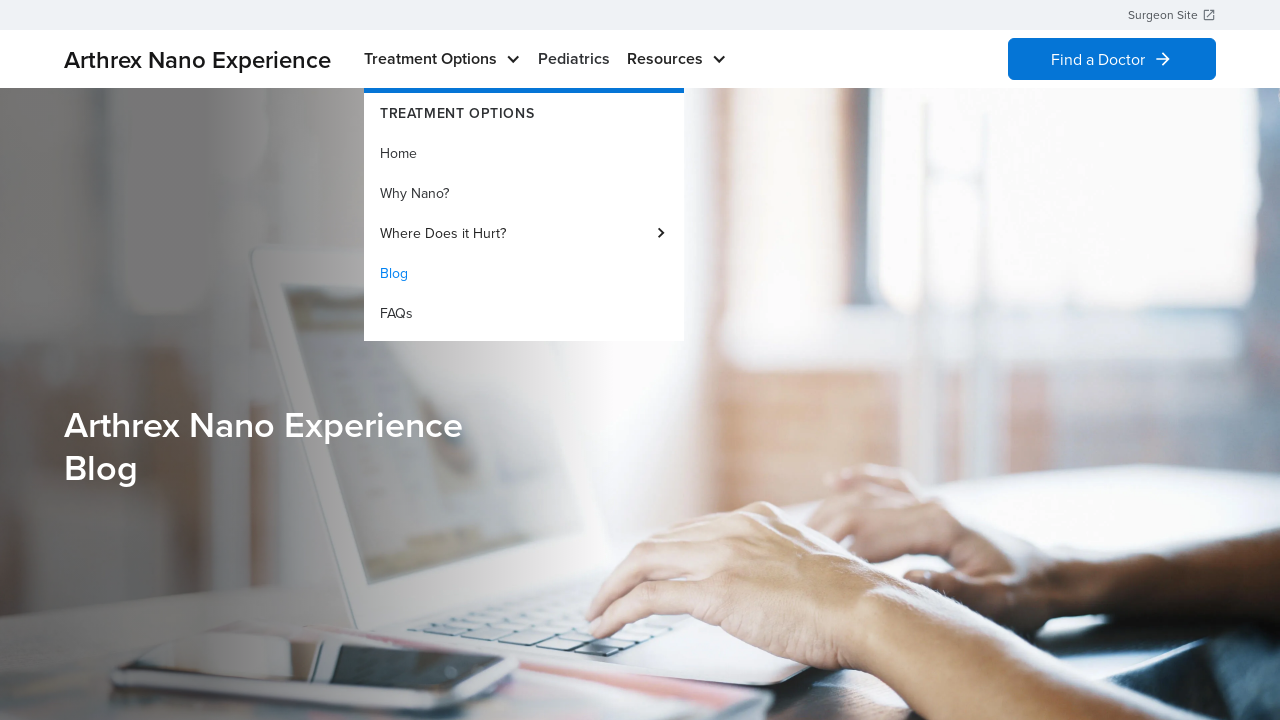

Clicked on FAQs option from Treatment Options menu at (524, 313) on xpath=//*[@id='w-dropdown-list-0']/div/a[4]
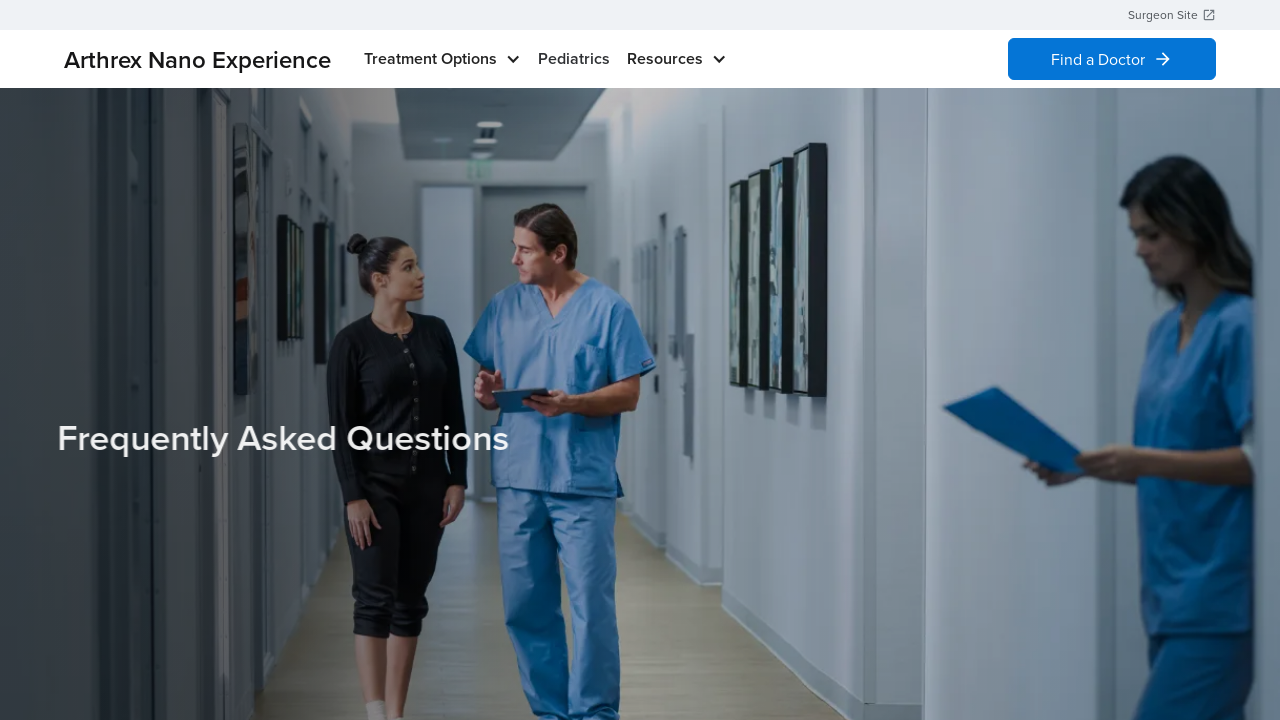

Waited for page to load after clicking FAQs
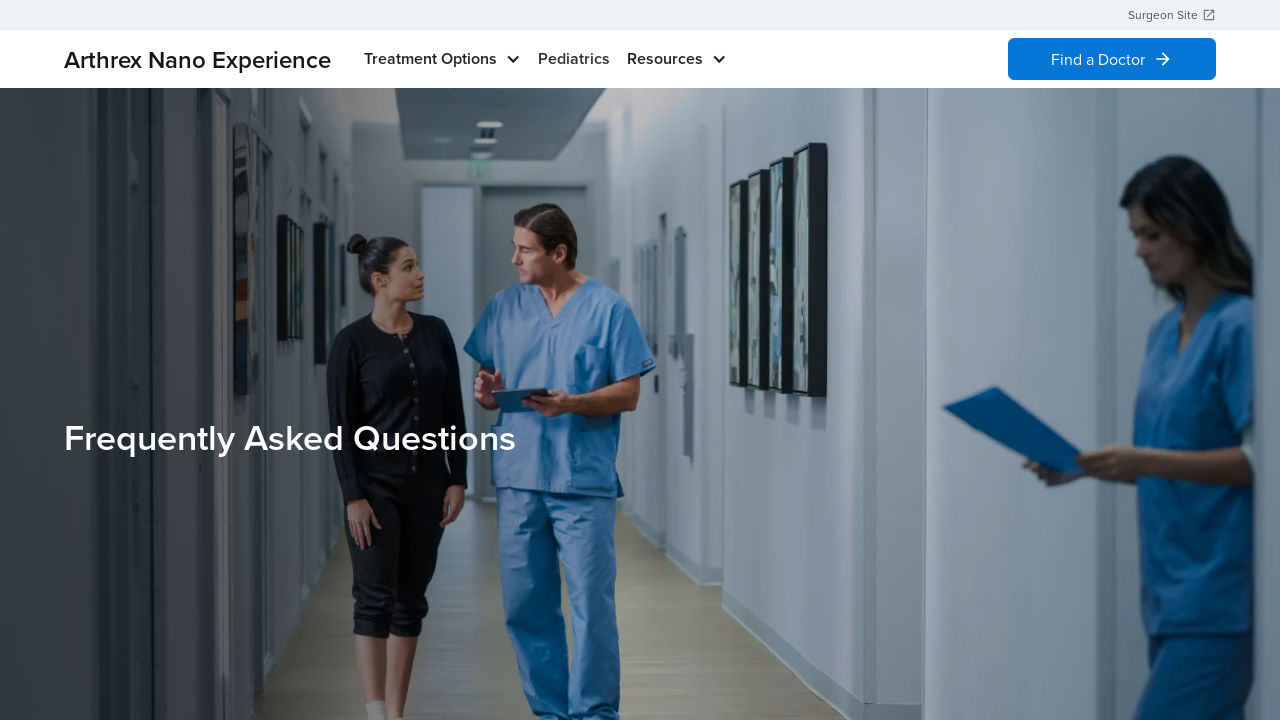

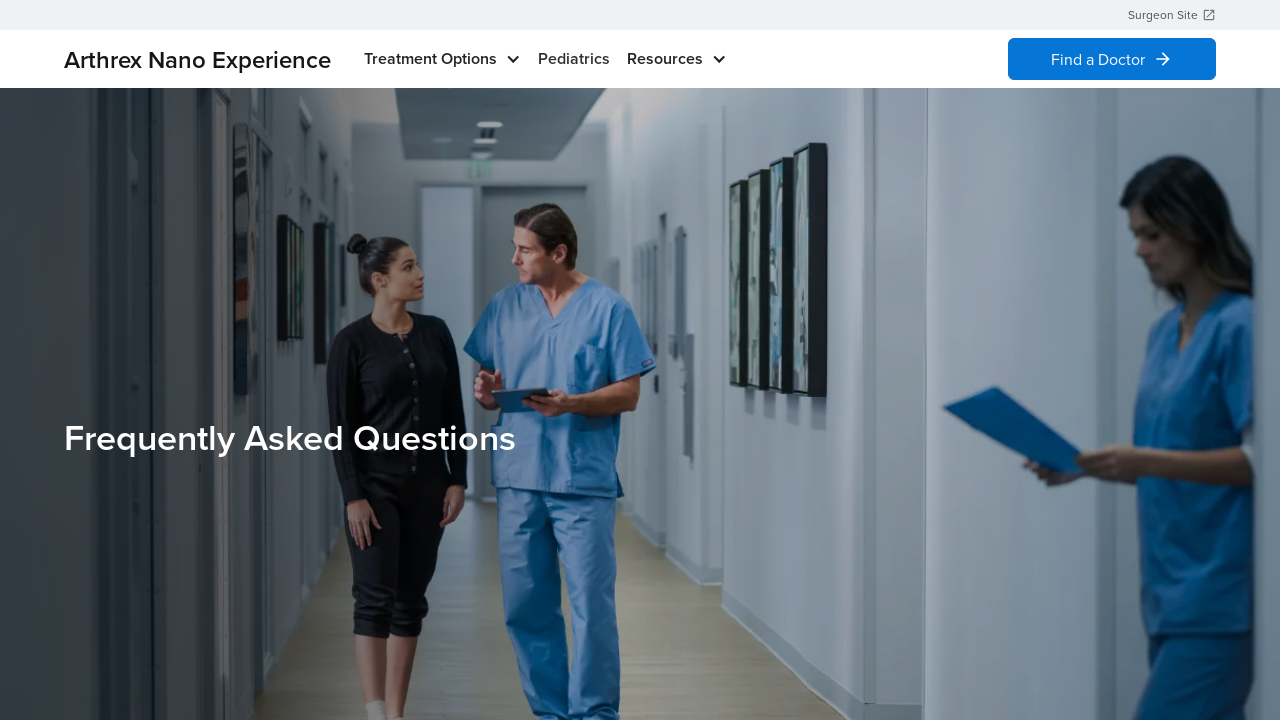